Tests drag and drop functionality on jQuery UI's droppable demo page by dragging an element to a drop target within an iframe, then dragging it by a specific offset.

Starting URL: https://jqueryui.com/droppable

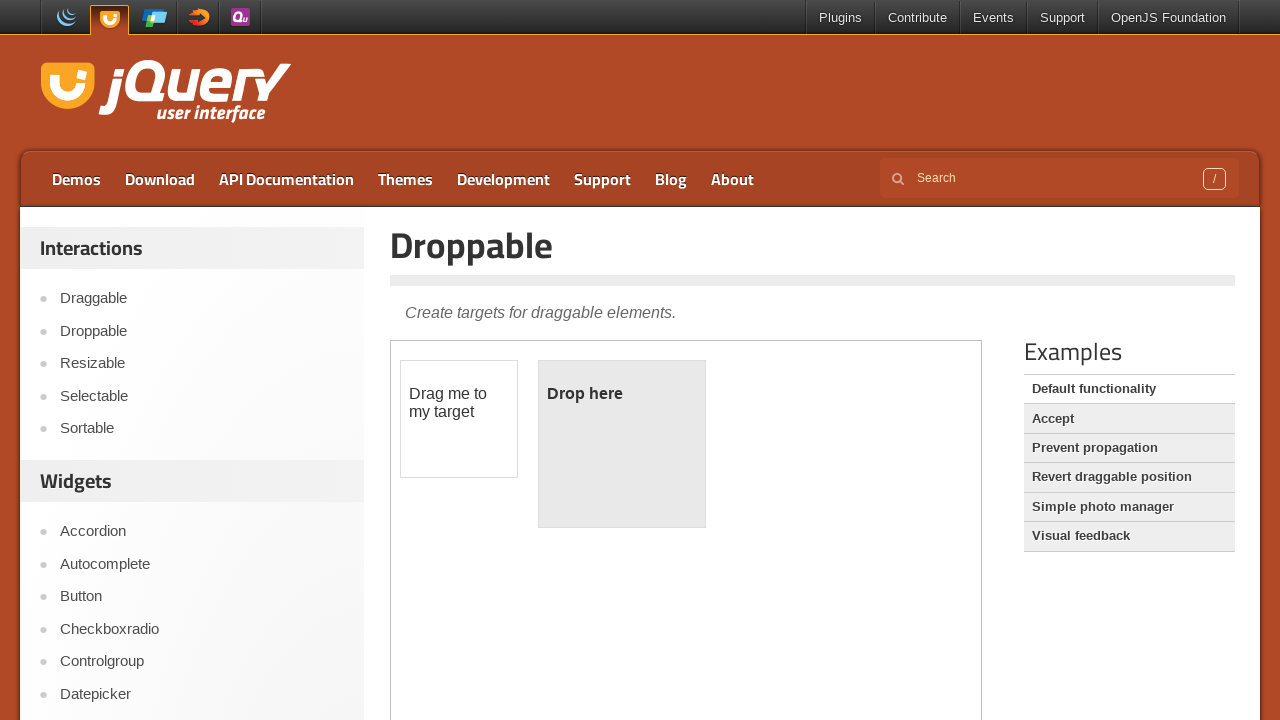

Selected the first iframe on the droppable demo page
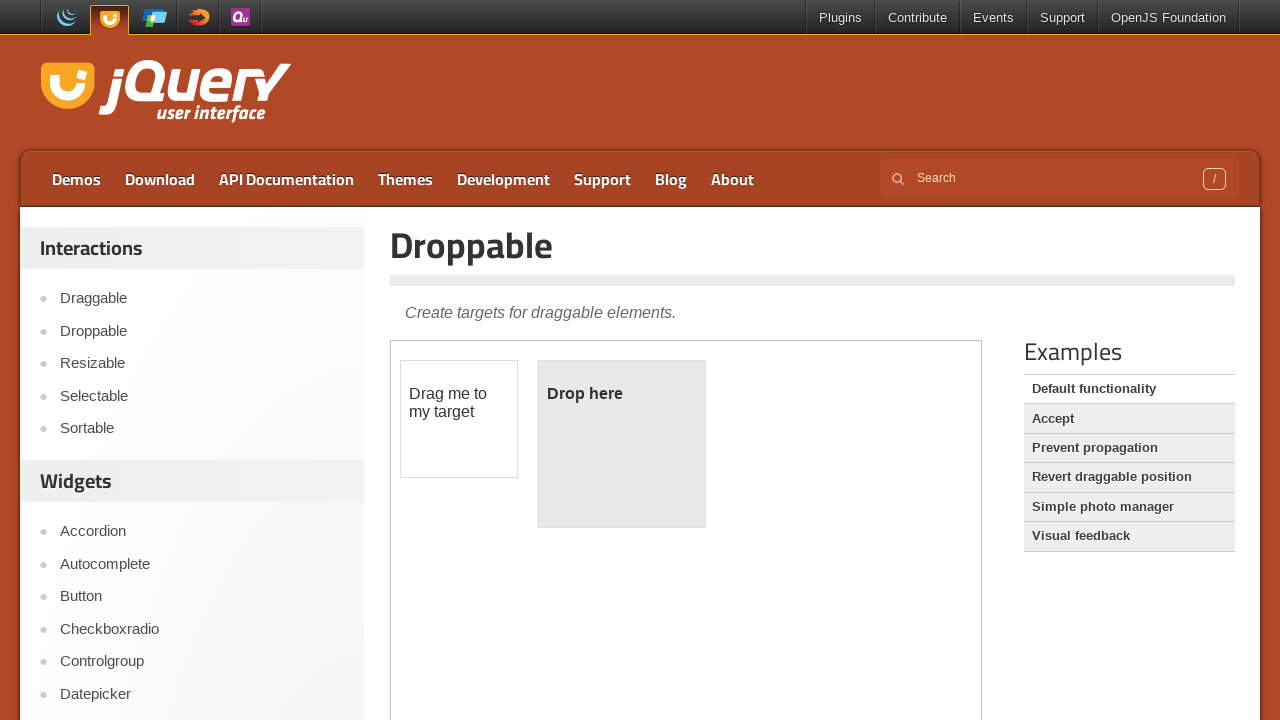

Located the draggable element
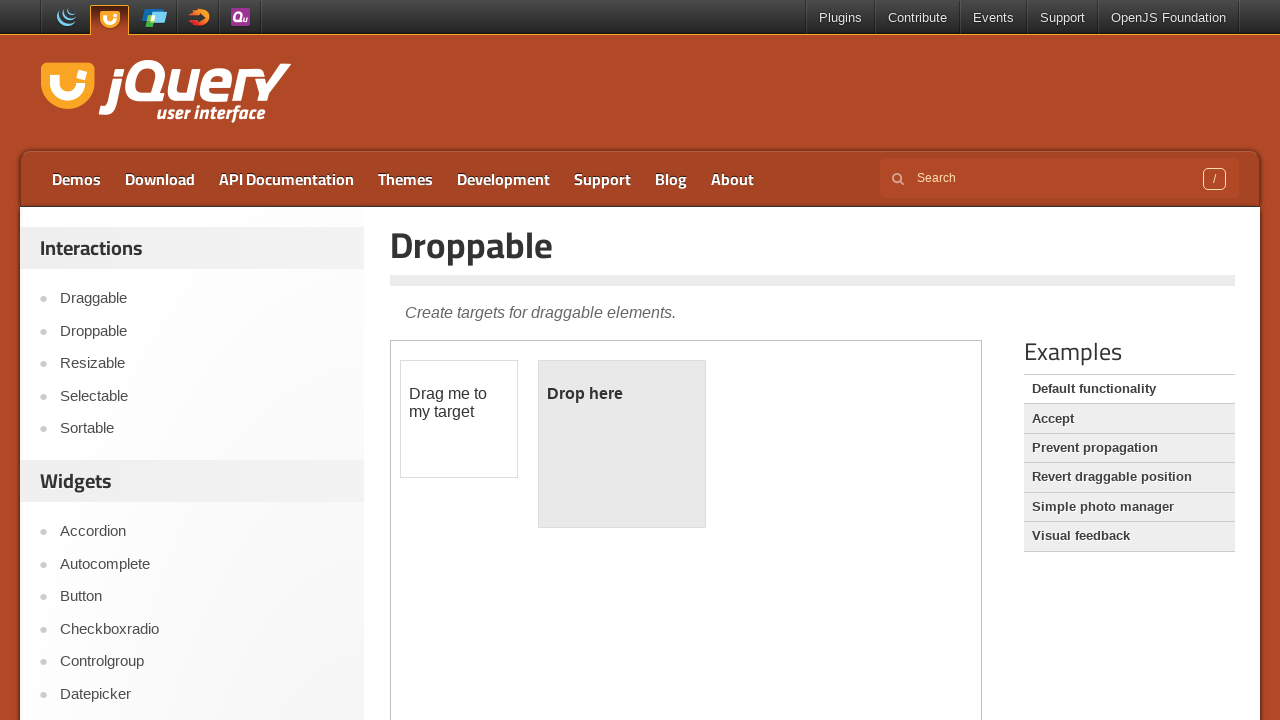

Located the droppable target element
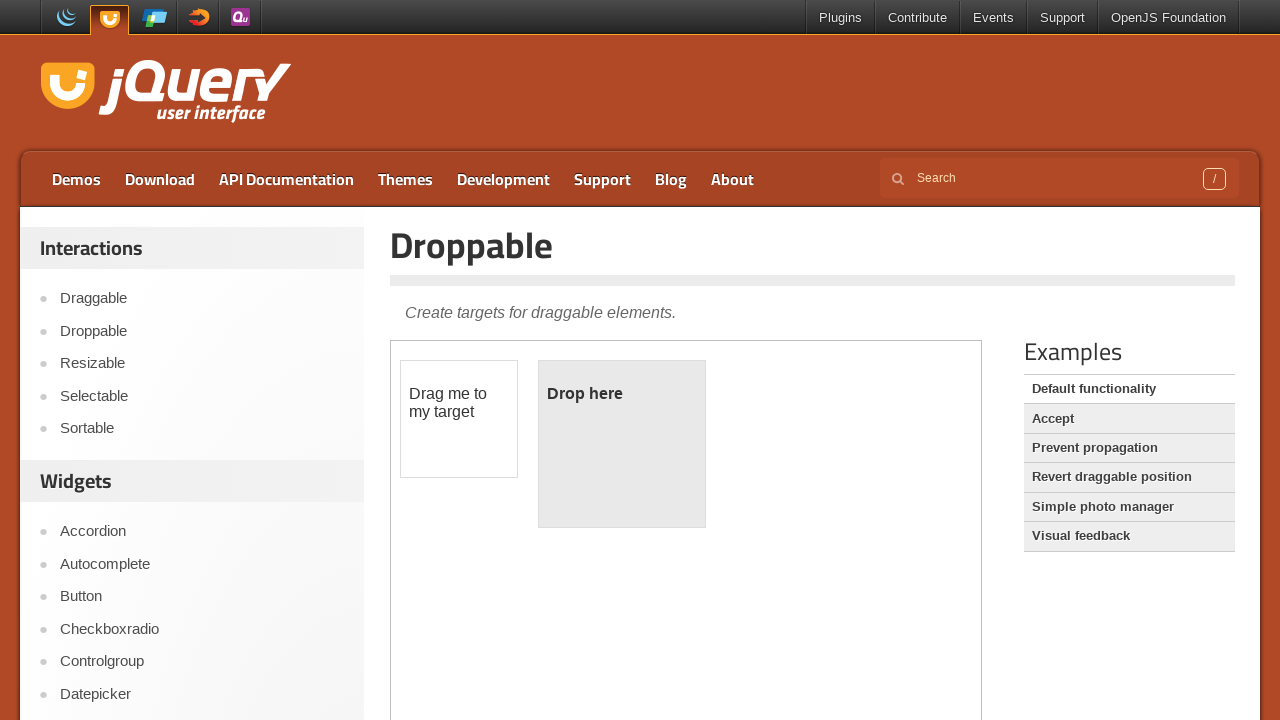

Dragged the element to the drop target at (622, 444)
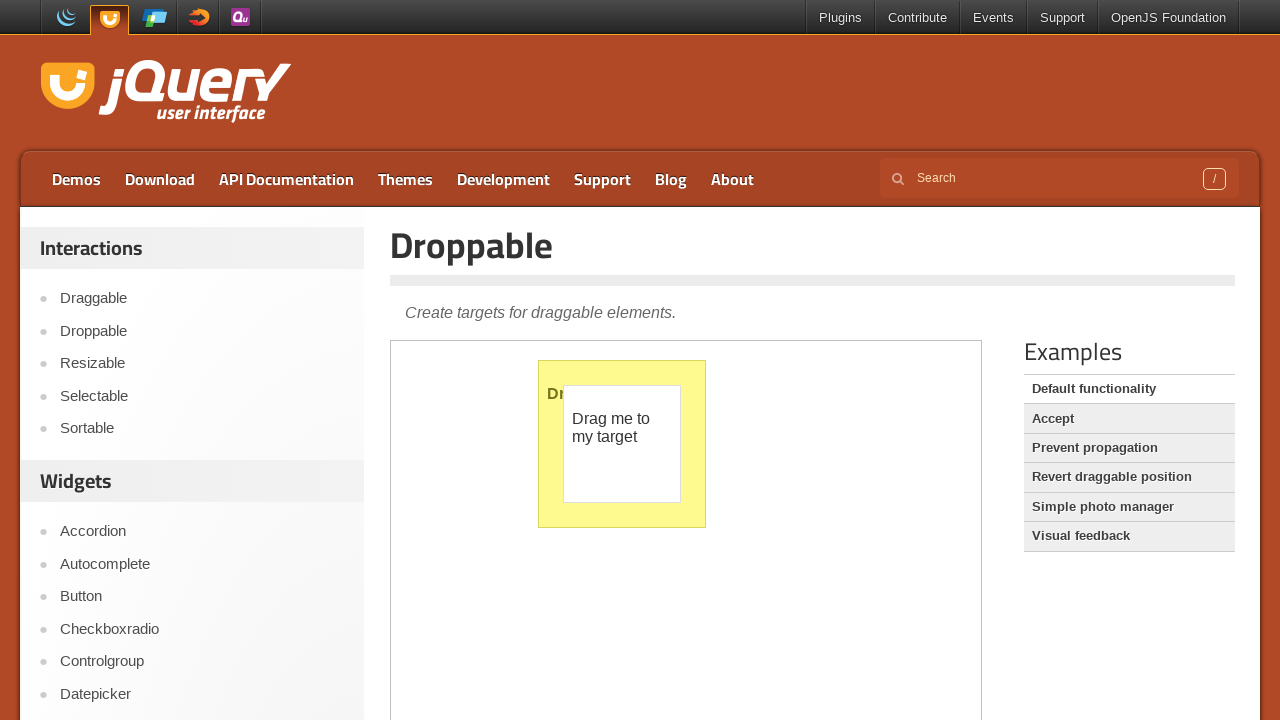

Waited 500ms for drop animation to complete
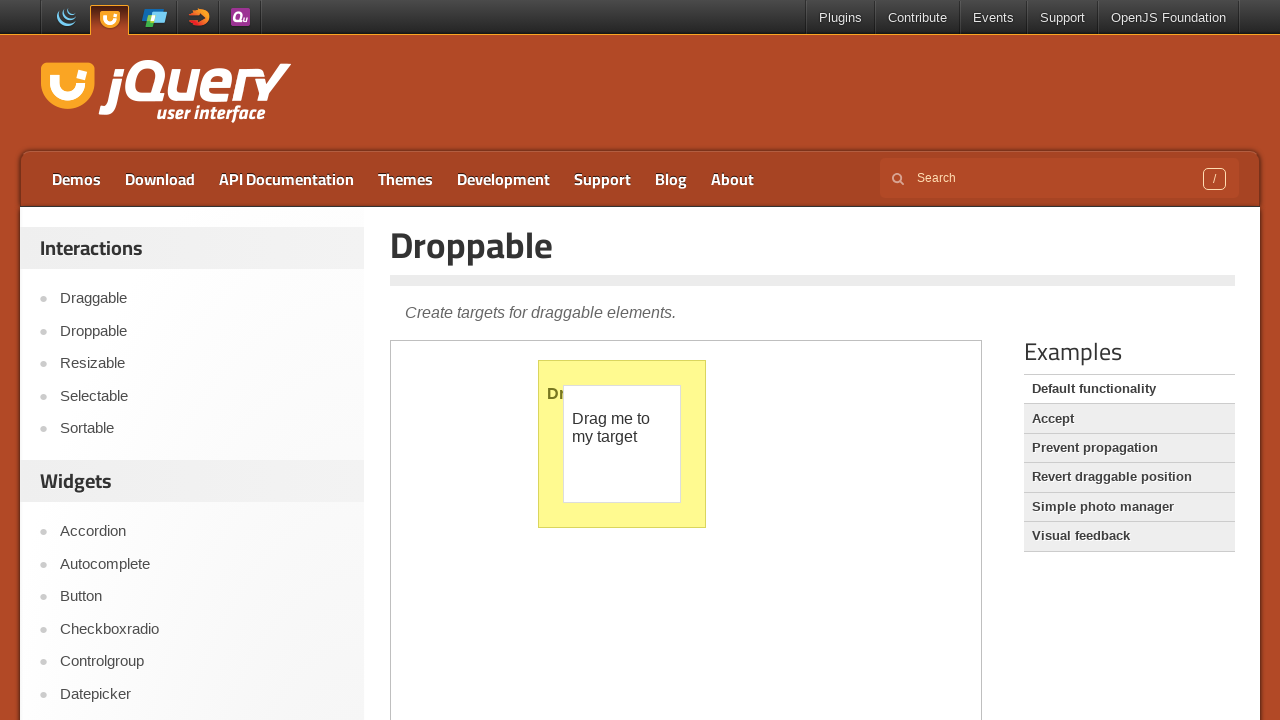

Retrieved bounding box of draggable element
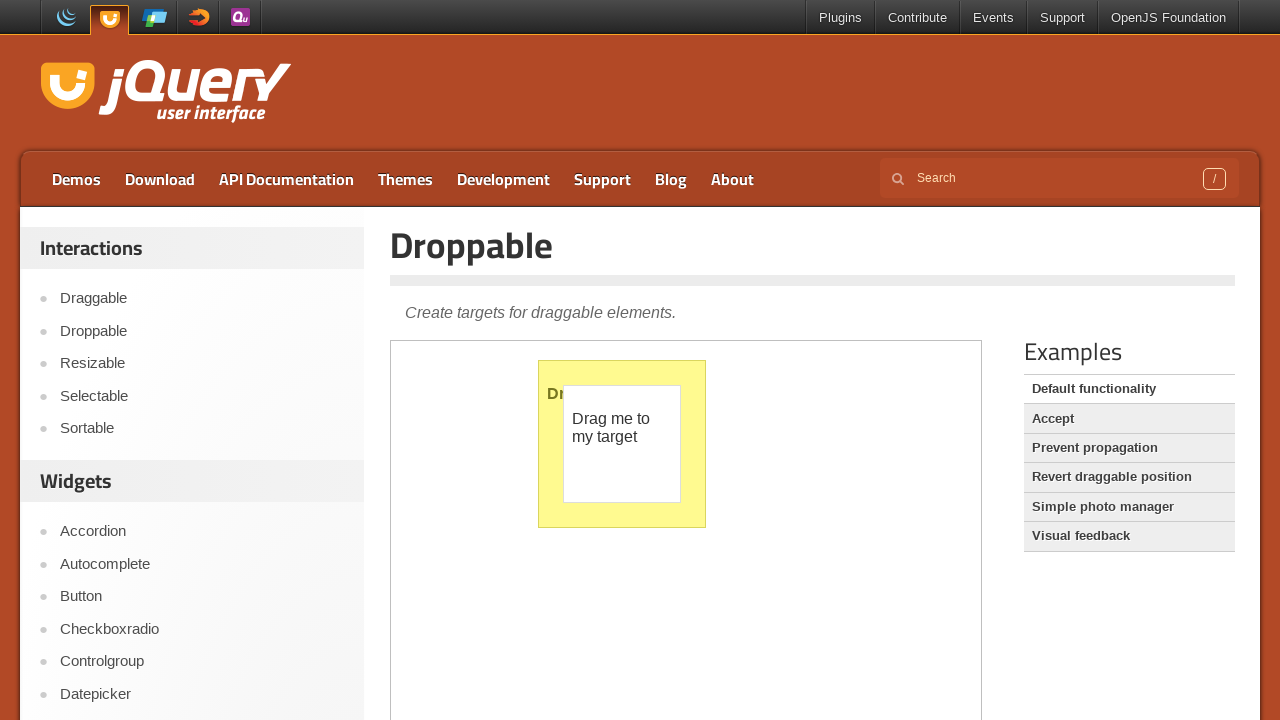

Retrieved iframe bounding box for coordinate calculation
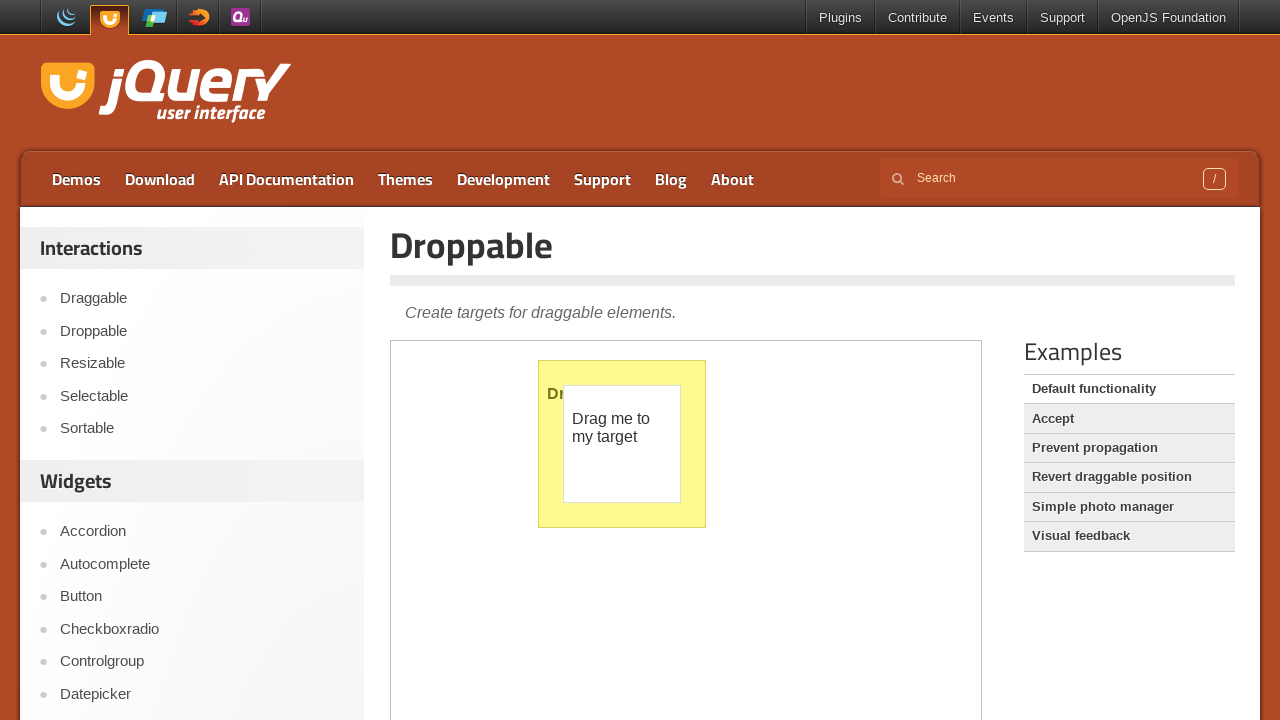

Moved mouse to center of draggable element at (1012, 784)
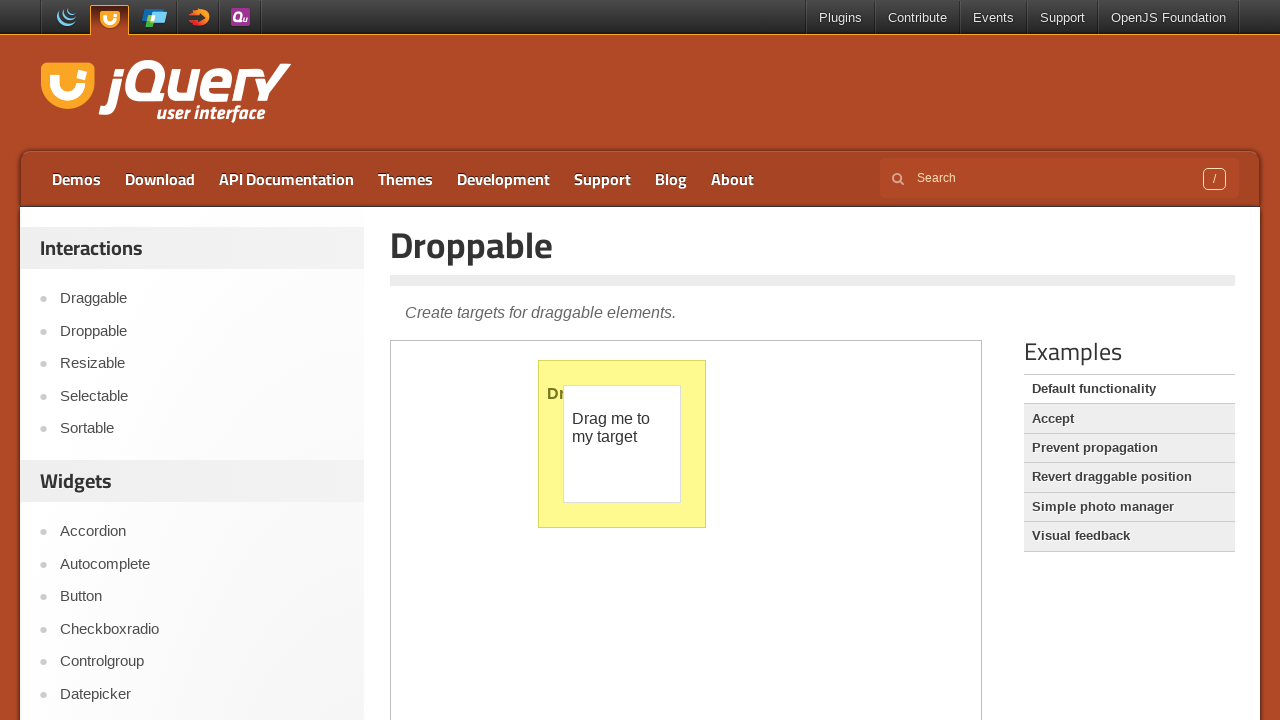

Pressed mouse button down at (1012, 784)
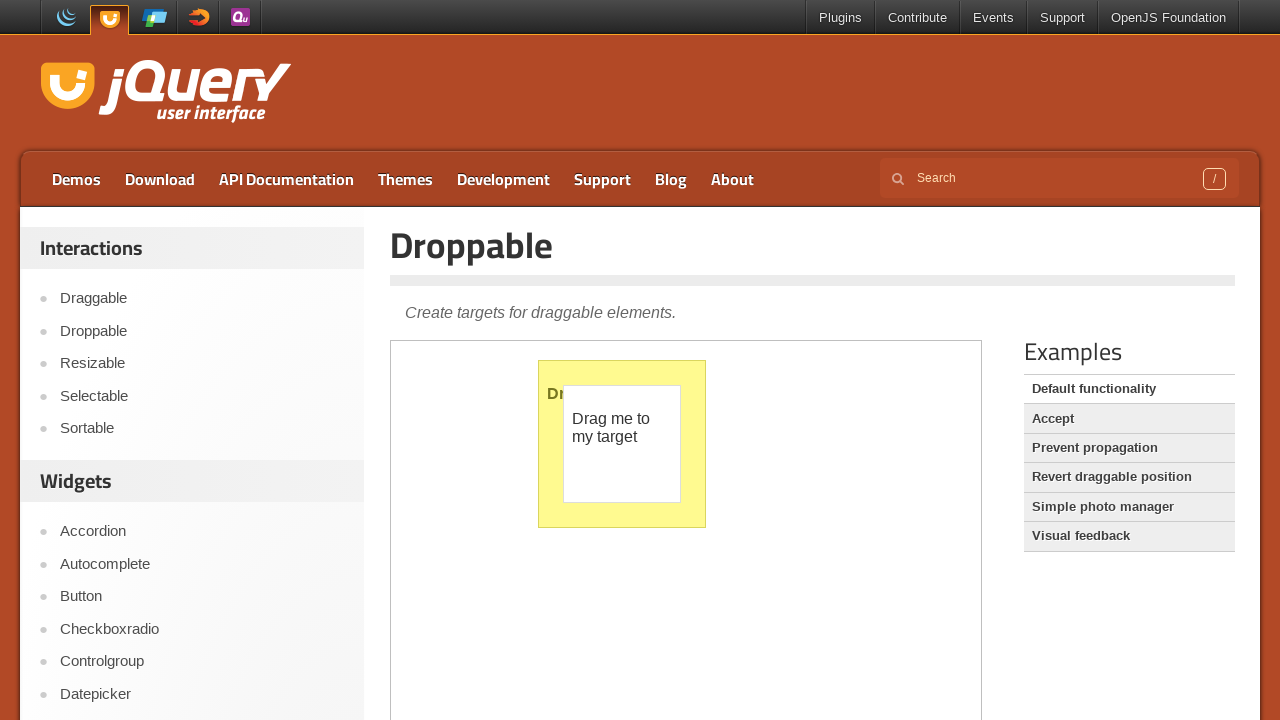

Dragged element by offset (-20, -15) at (992, 769)
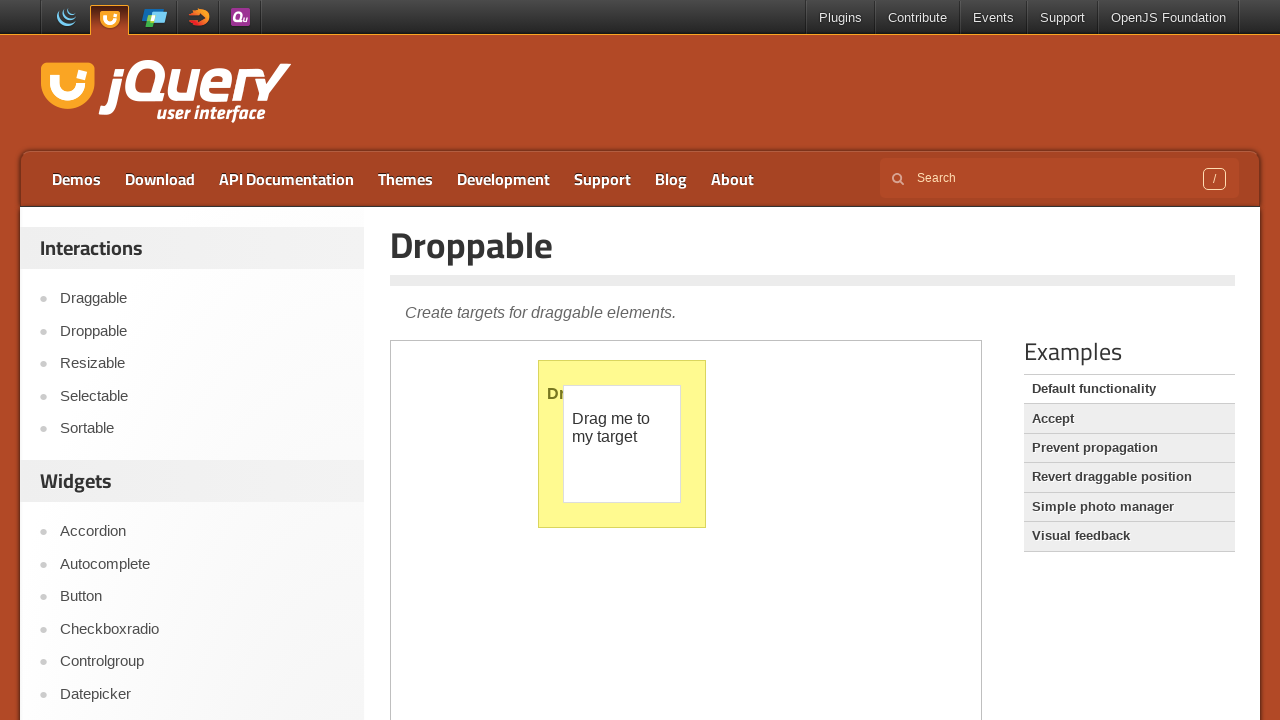

Released mouse button to complete drag operation at (992, 769)
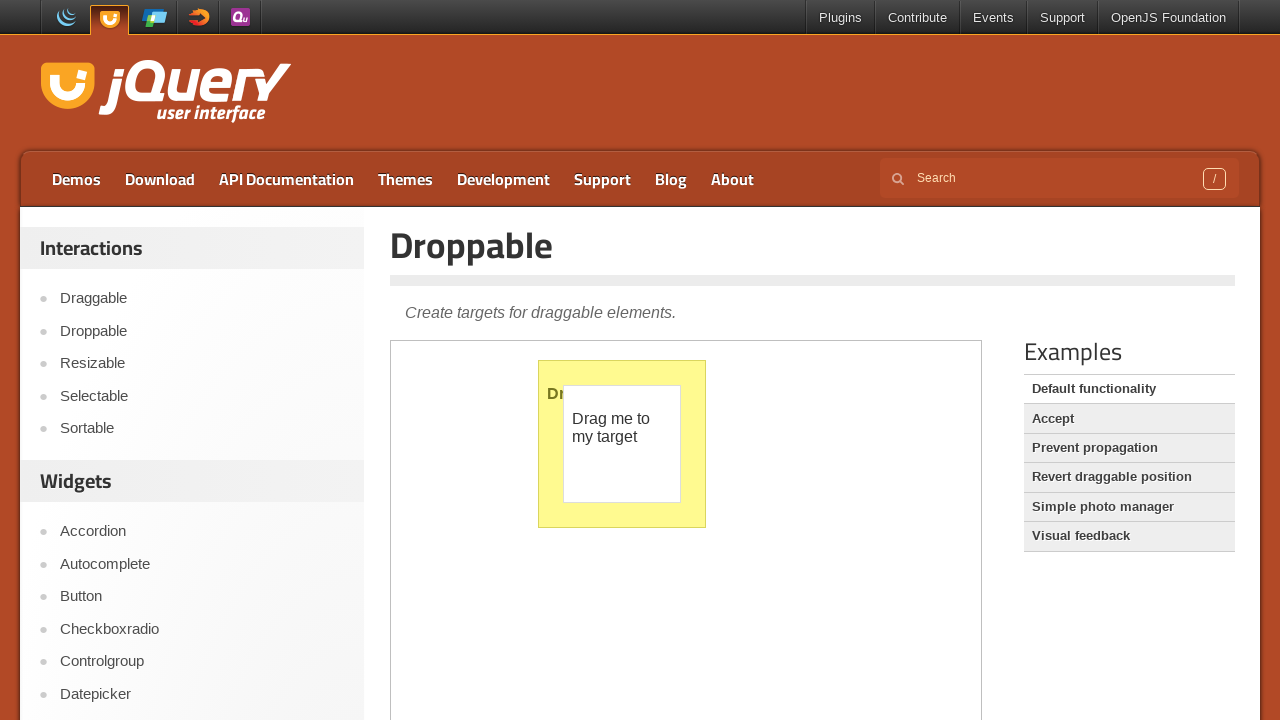

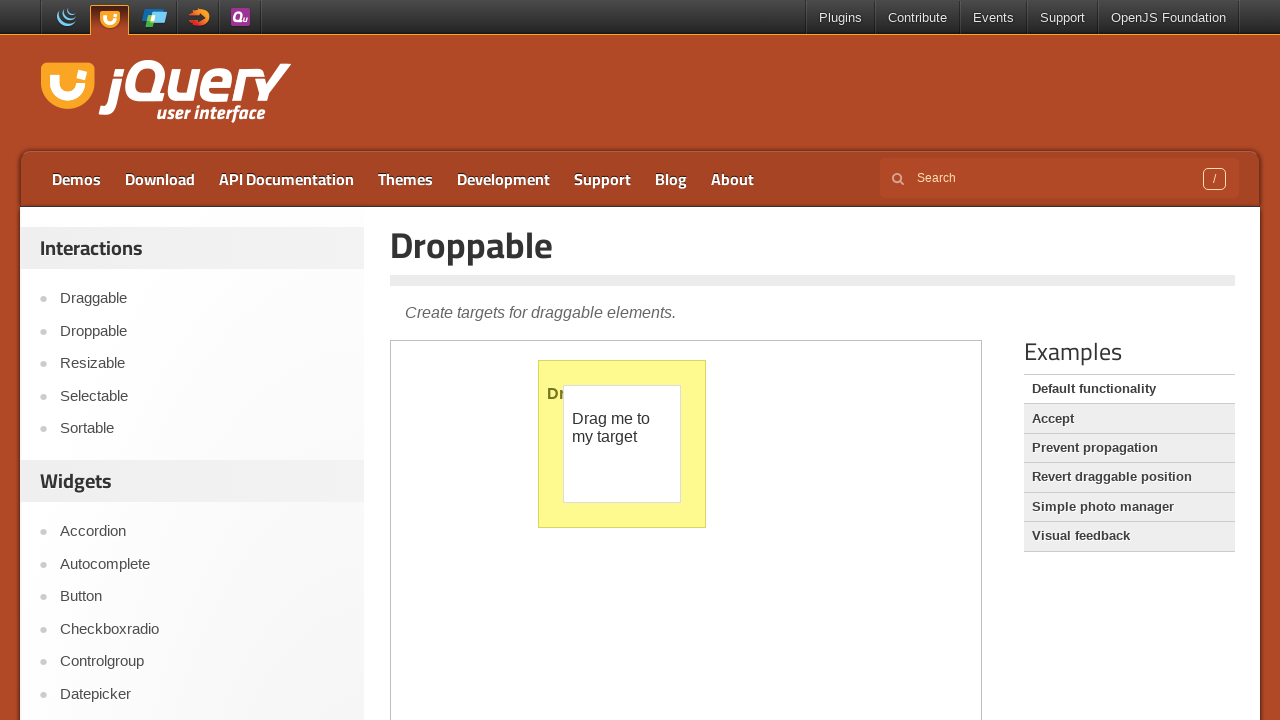